Tests that clicking the company logo on the automation page navigates back to the homepage at ultimateqa.com

Starting URL: https://ultimateqa.com/automation

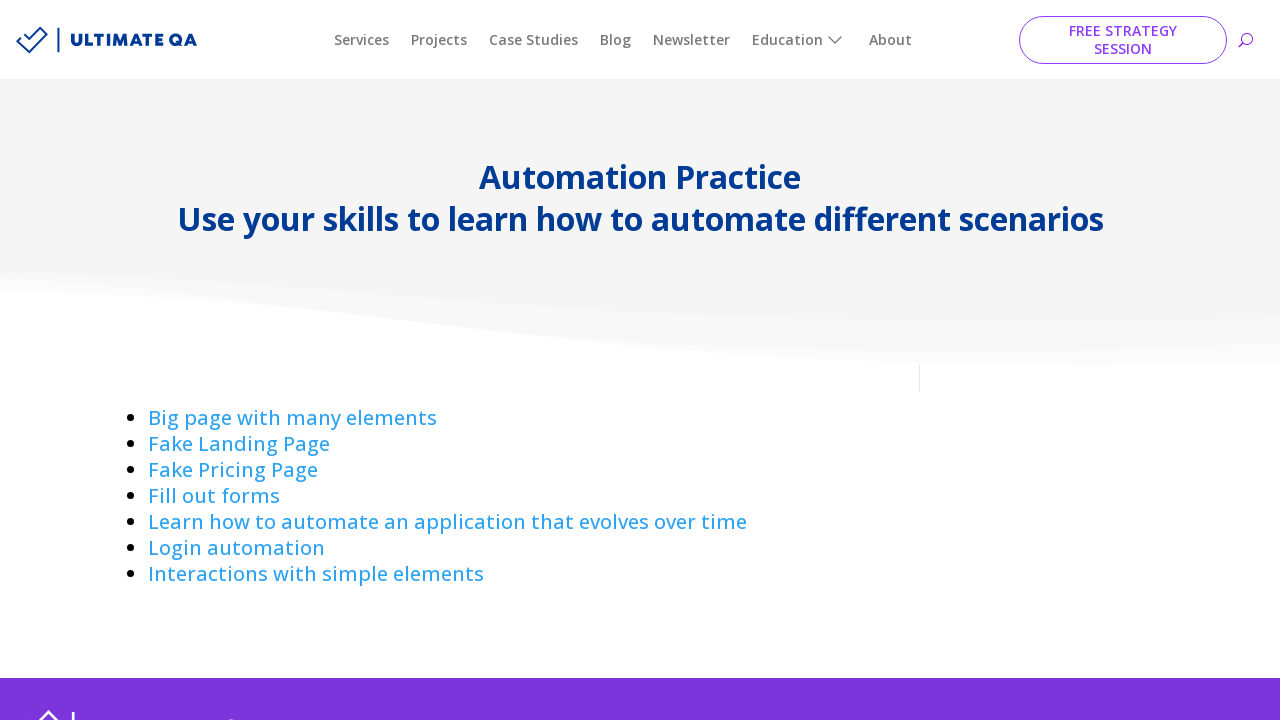

Clicked company logo to navigate to homepage at (106, 40) on xpath=//div[@id='main-menu']//a[@href='https://ultimateqa.com/']/img
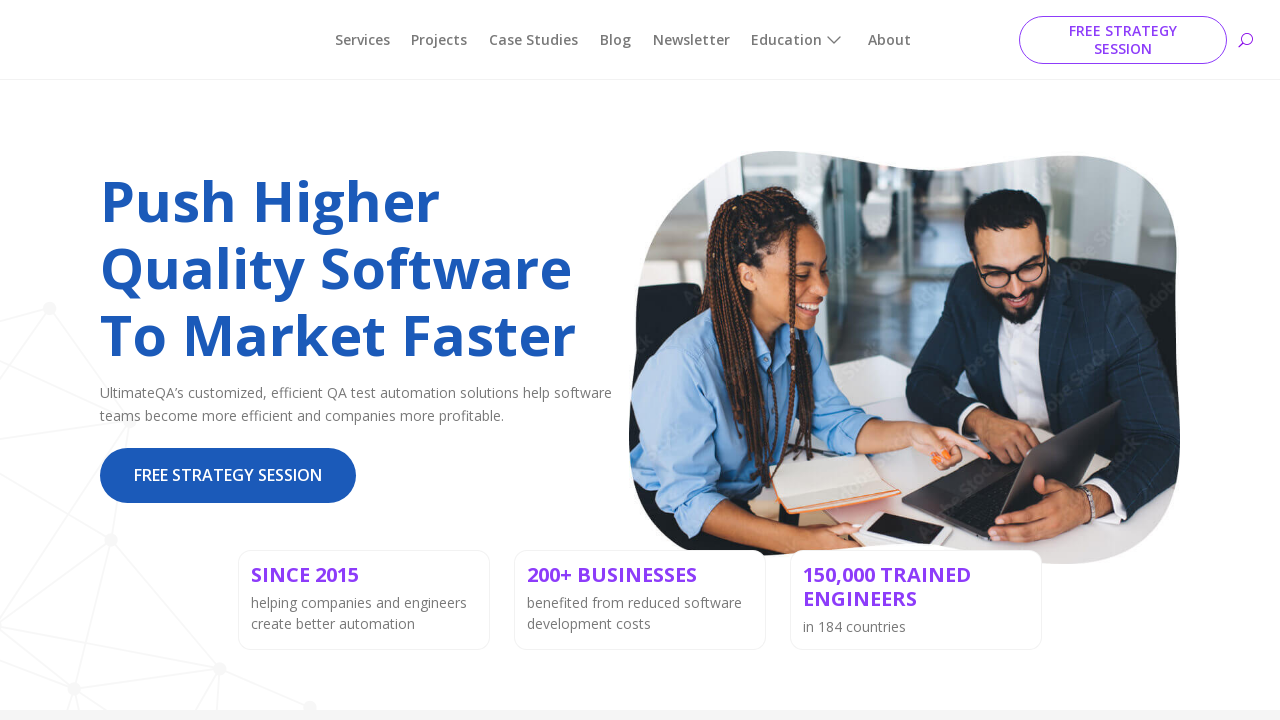

Navigated to homepage at ultimateqa.com
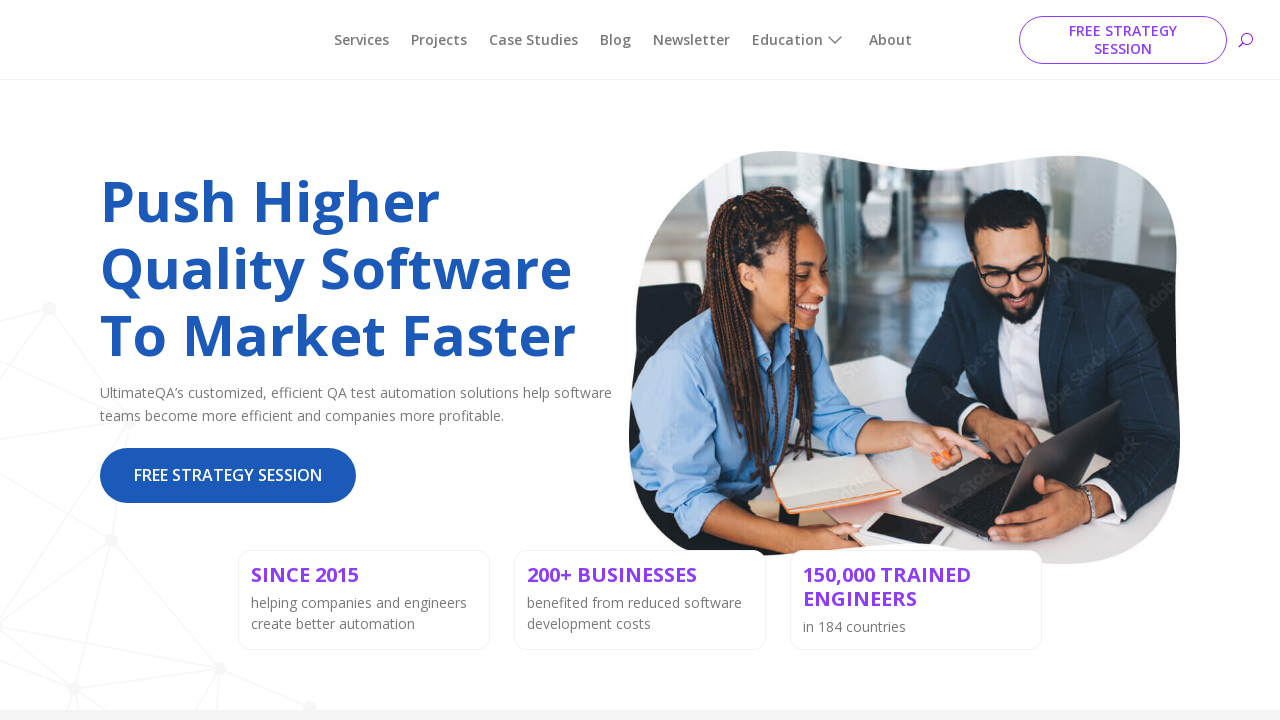

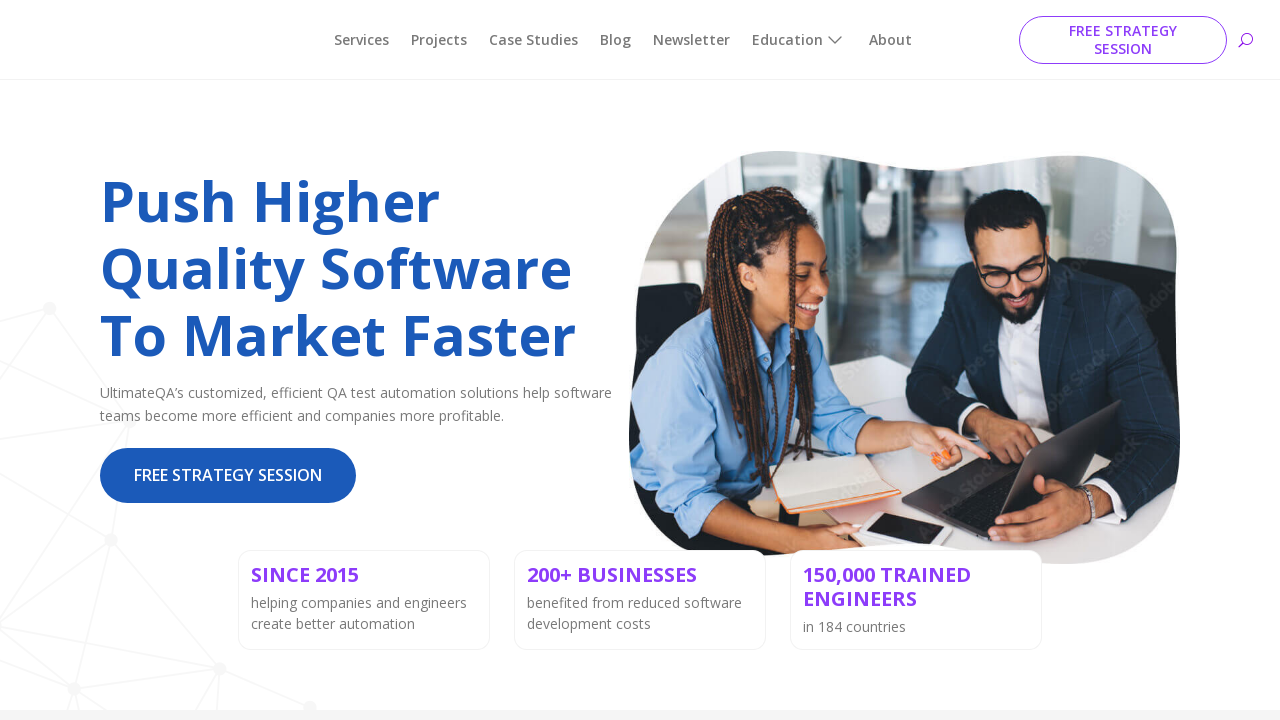